Runs the Cloudflare speed test by clicking the START button and waiting for the download and upload speed results to appear

Starting URL: https://speed.cloudflare.com

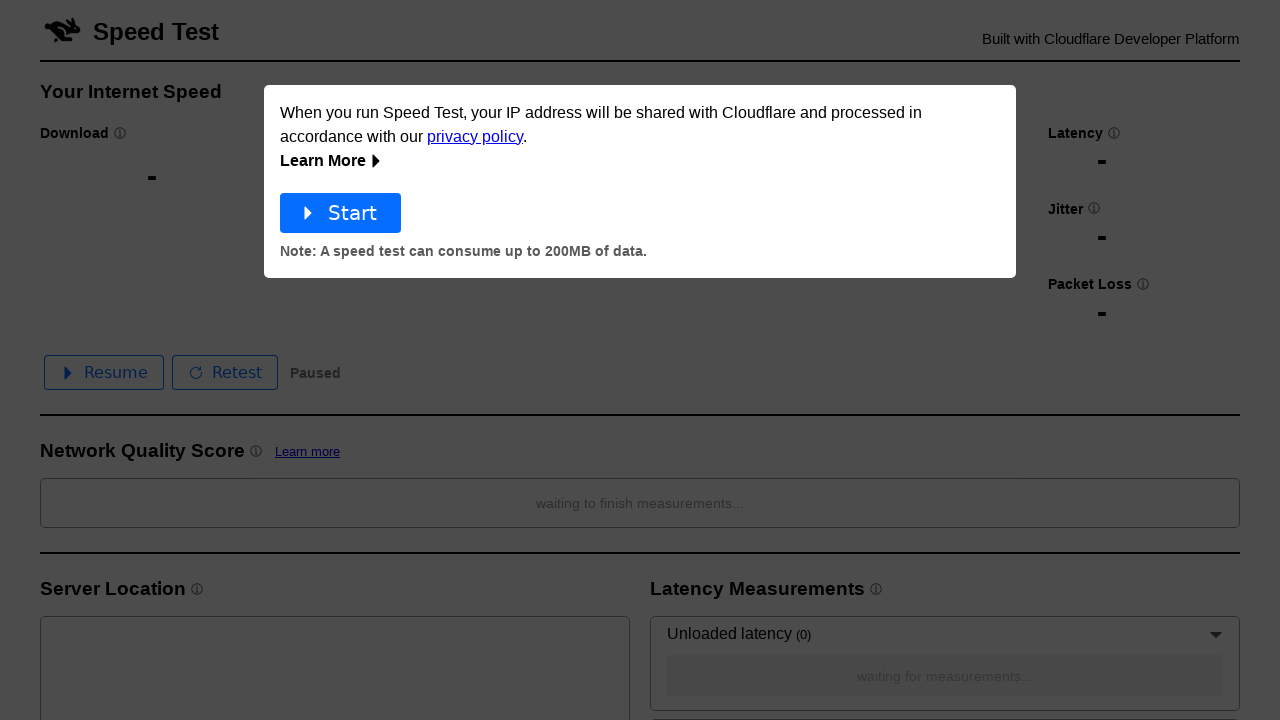

START button is visible
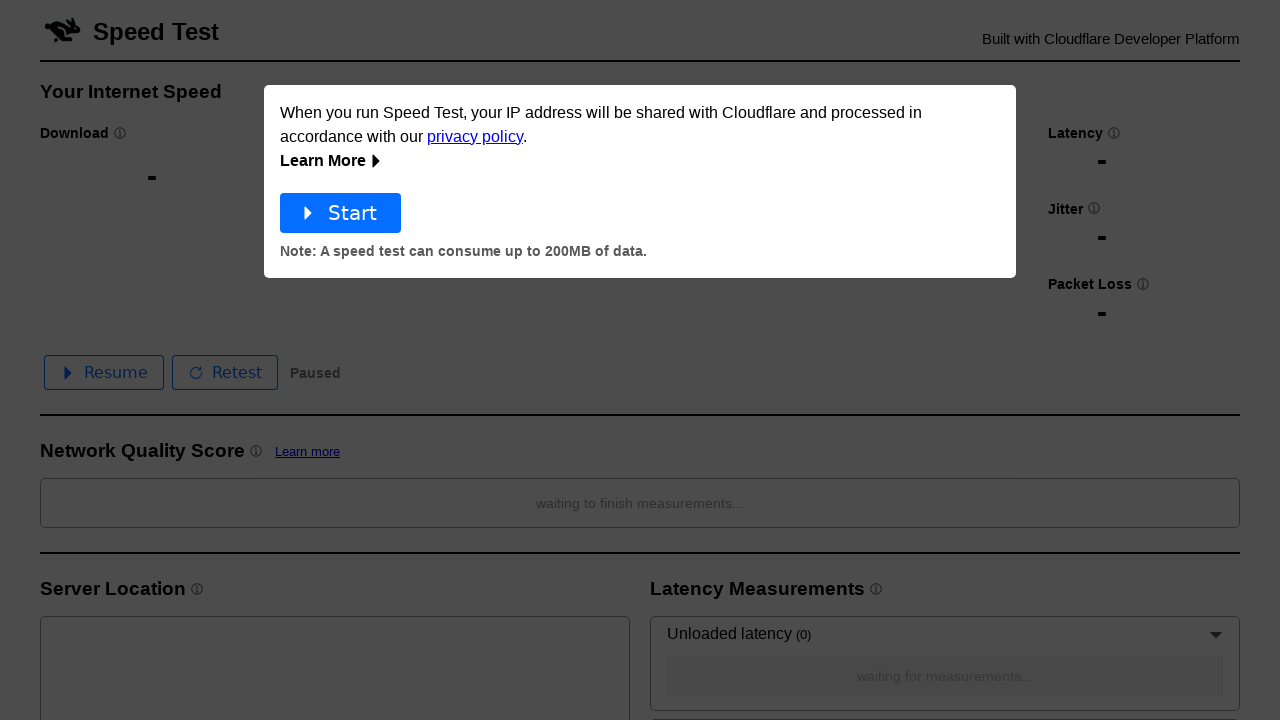

Clicked START button to begin speed test at (340, 213) on internal:role=button[name="START"i]
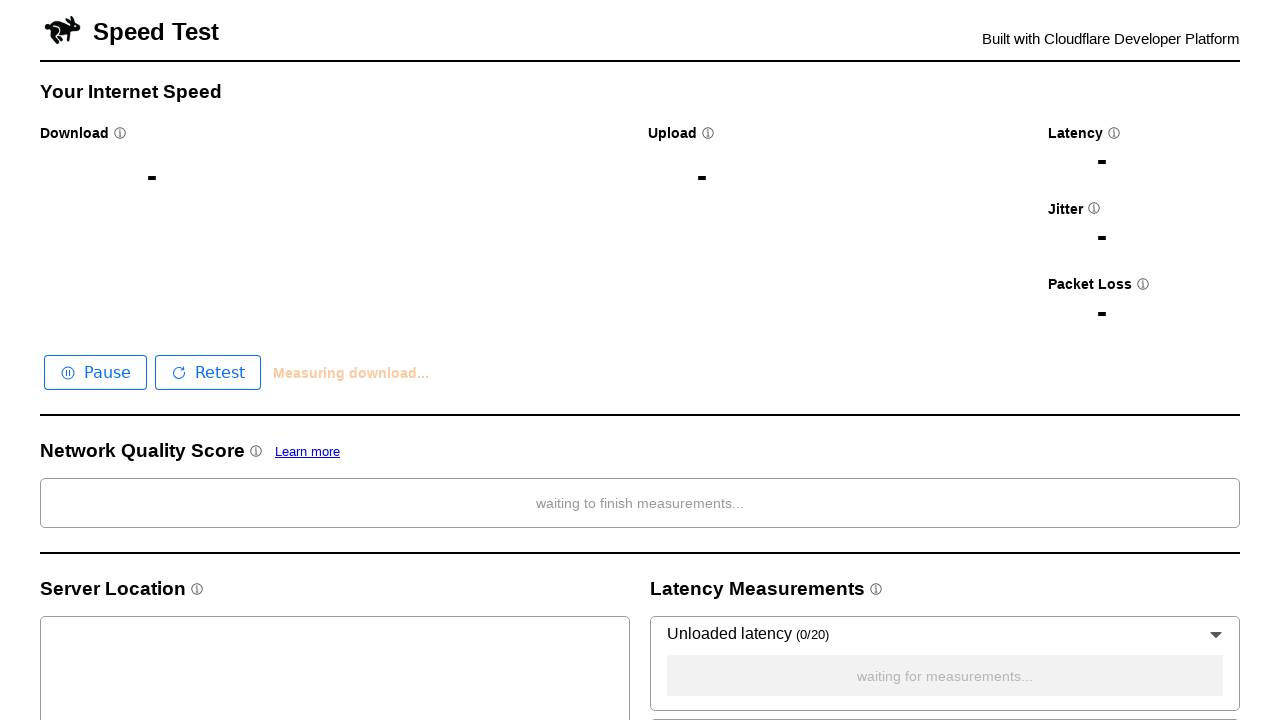

Waited 35 seconds for speed test to complete
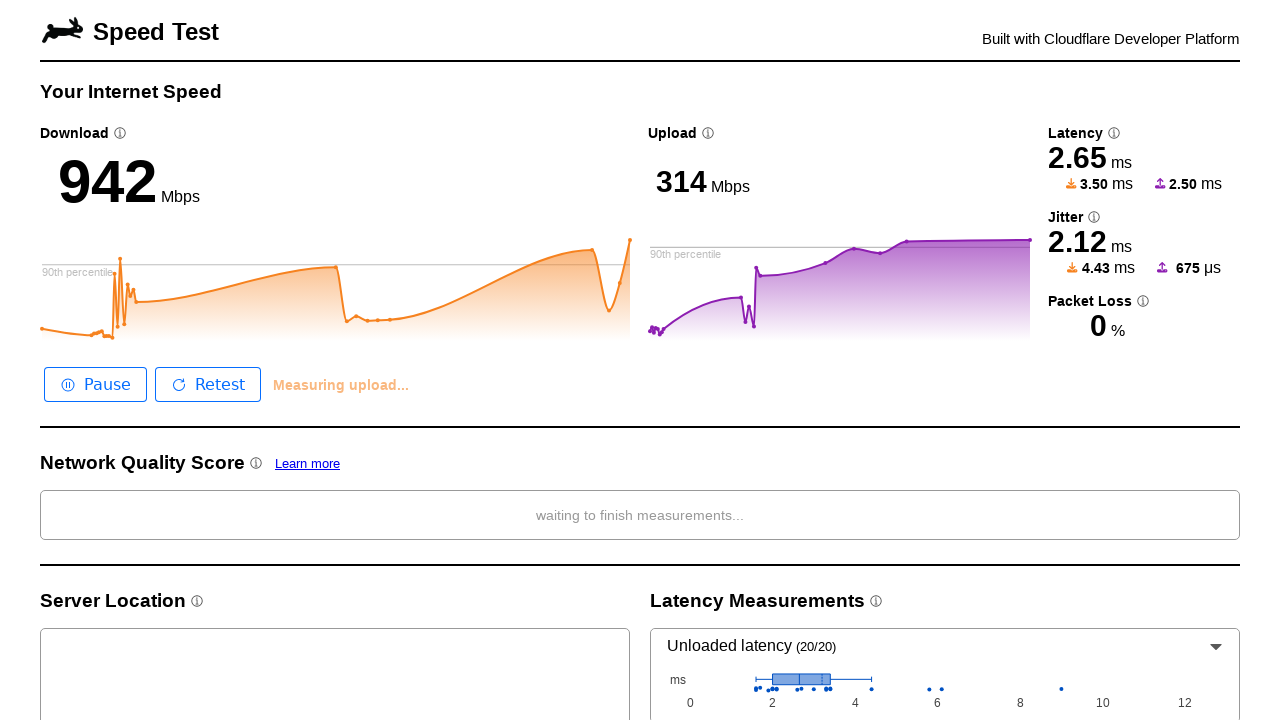

Download speed result appeared
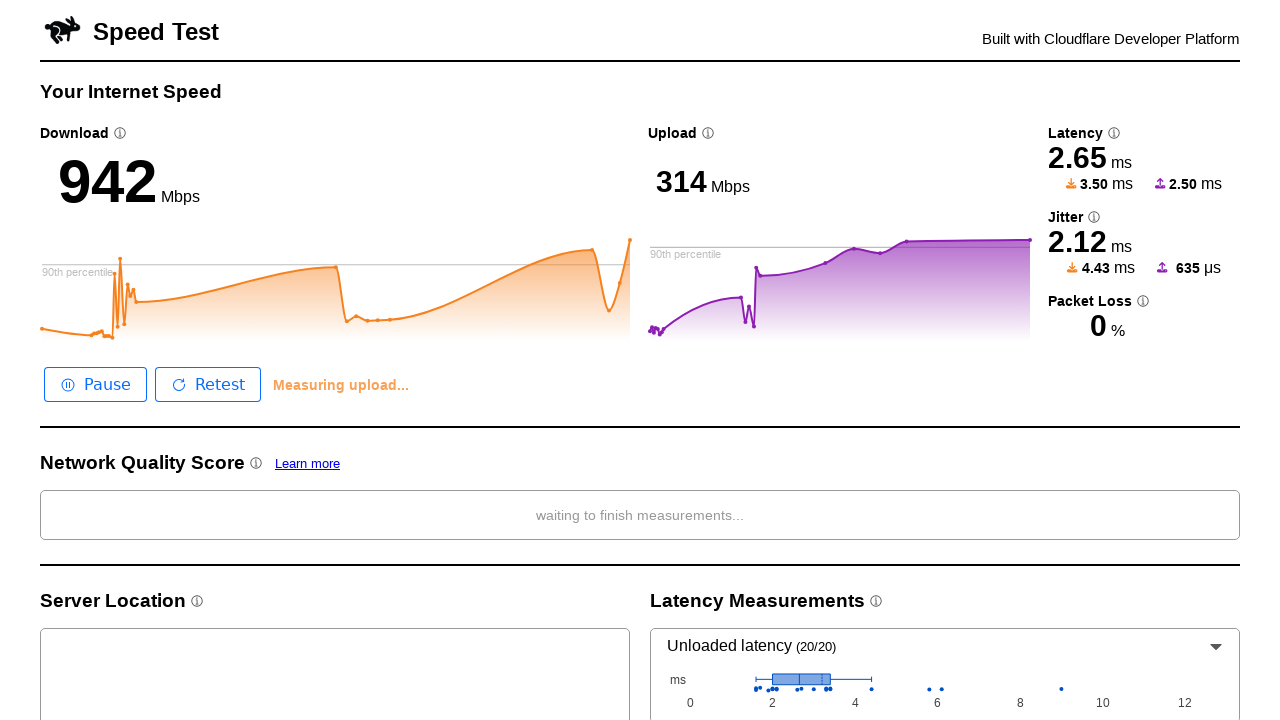

Upload speed result appeared
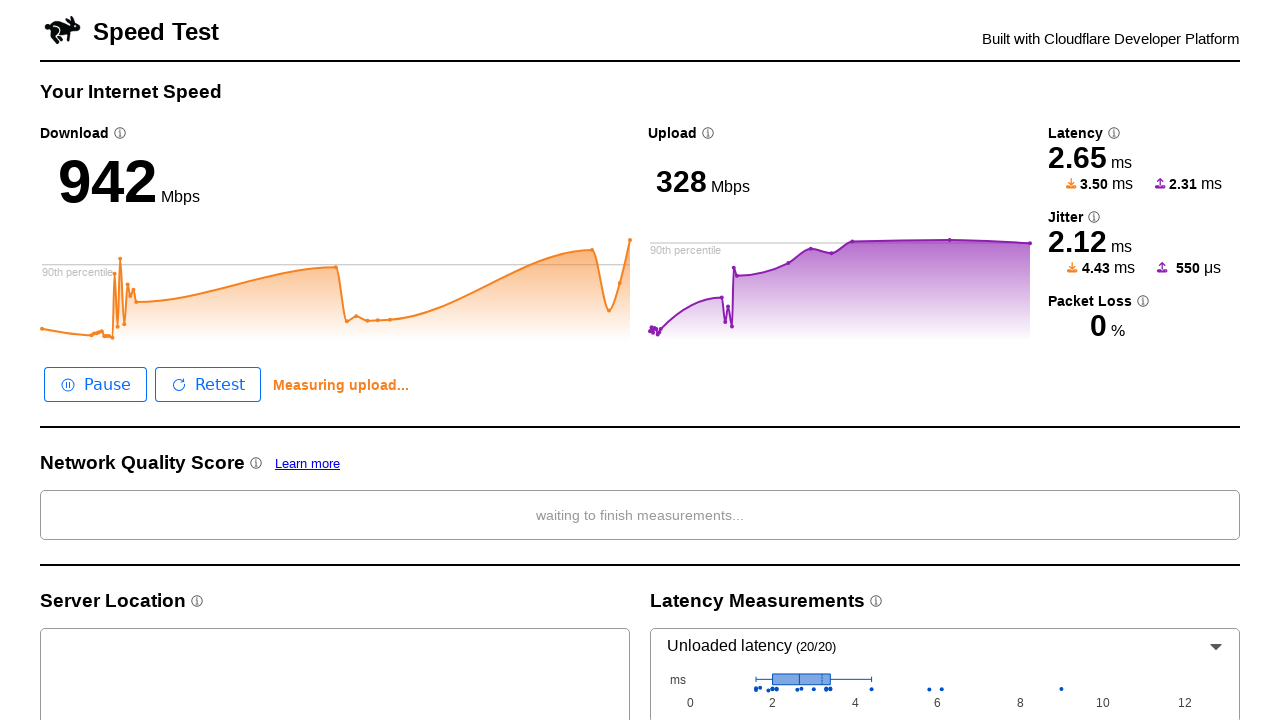

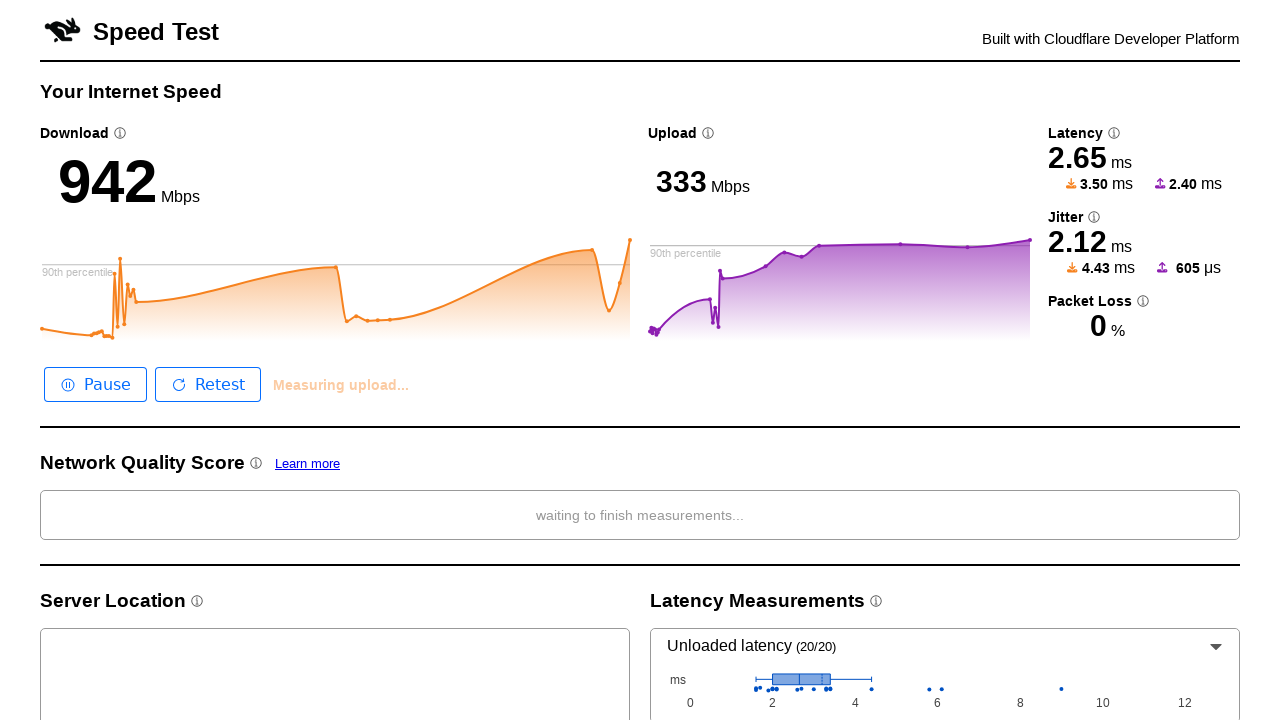